Tests a registration form by filling in personal details including name, address, email, phone, gender, skills, and date of birth

Starting URL: http://demo.automationtesting.in/Register.html

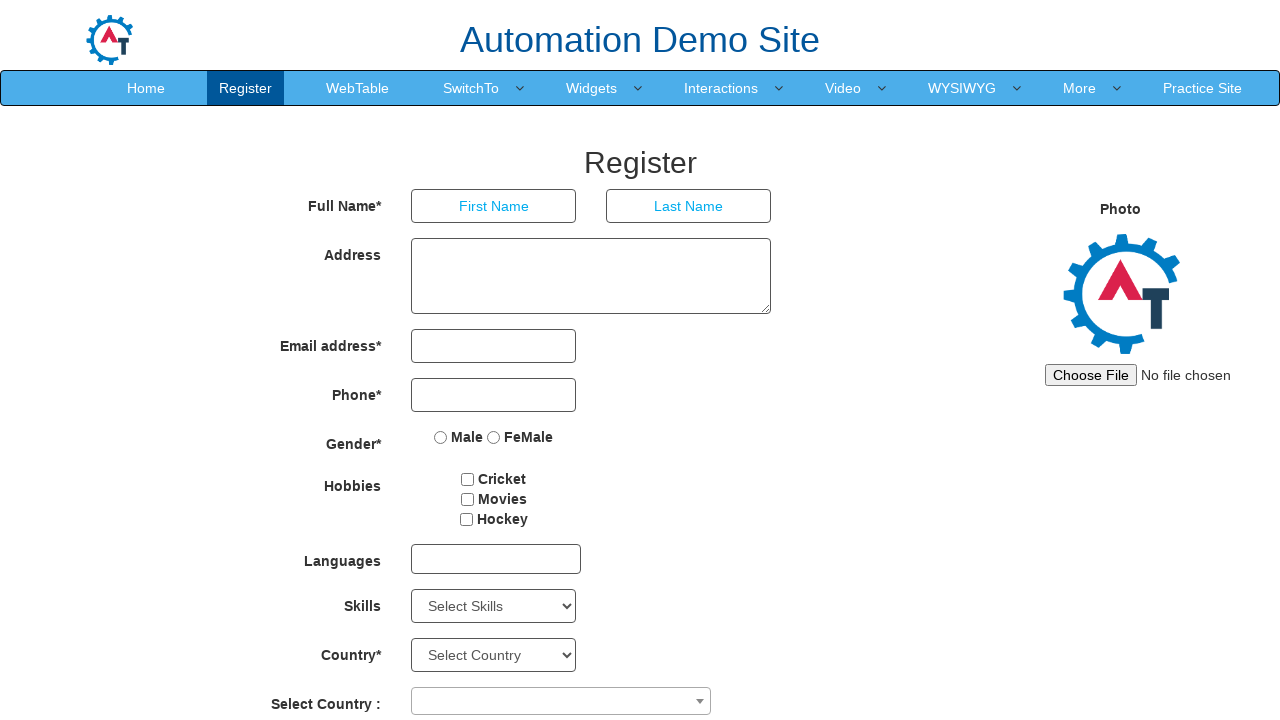

Filled first name field with 'Mahendra' on input[placeholder='First Name']
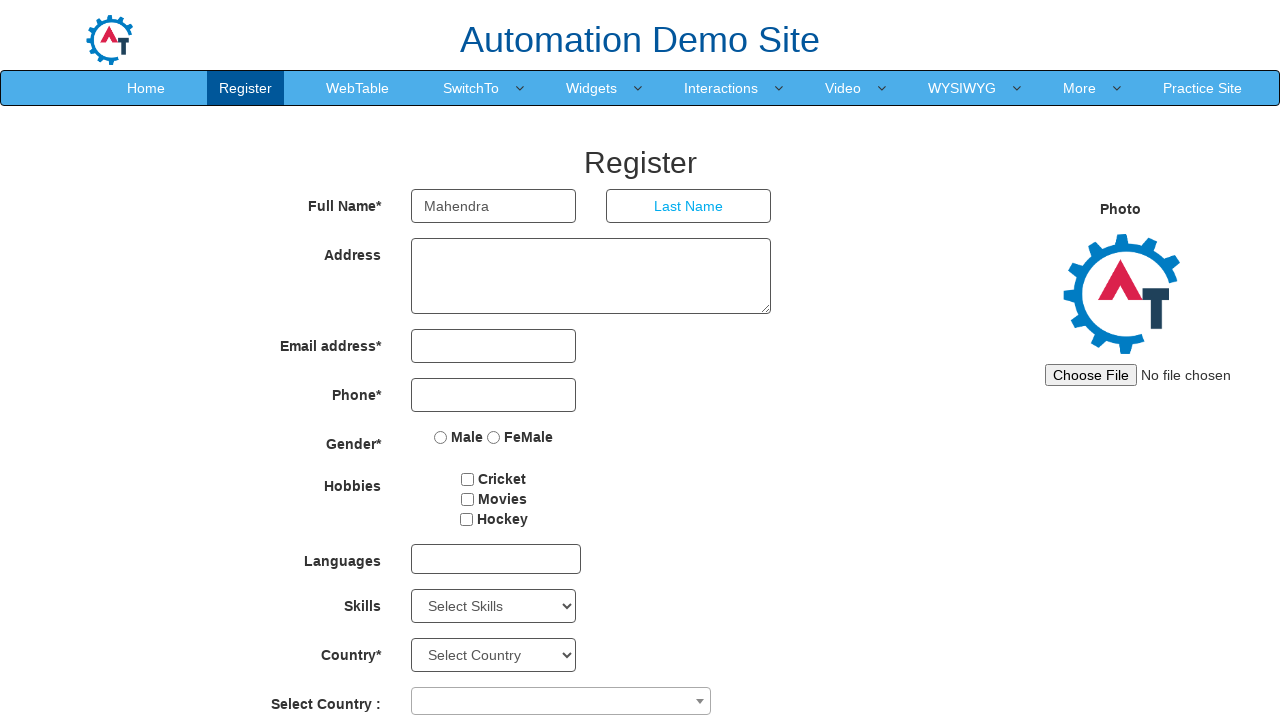

Filled last name field with 'Kumar' on input[placeholder='Last Name']
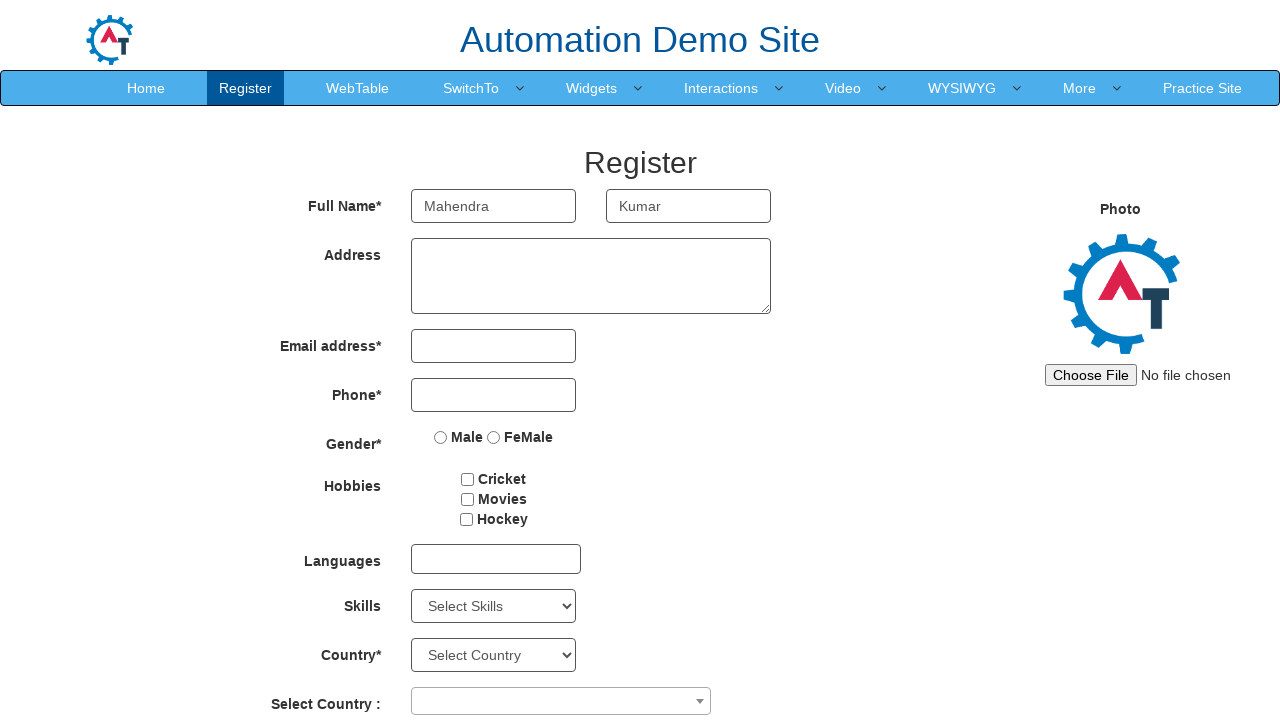

Filled address field with 'Erode, Tamilnadu' on textarea[ng-model='Adress']
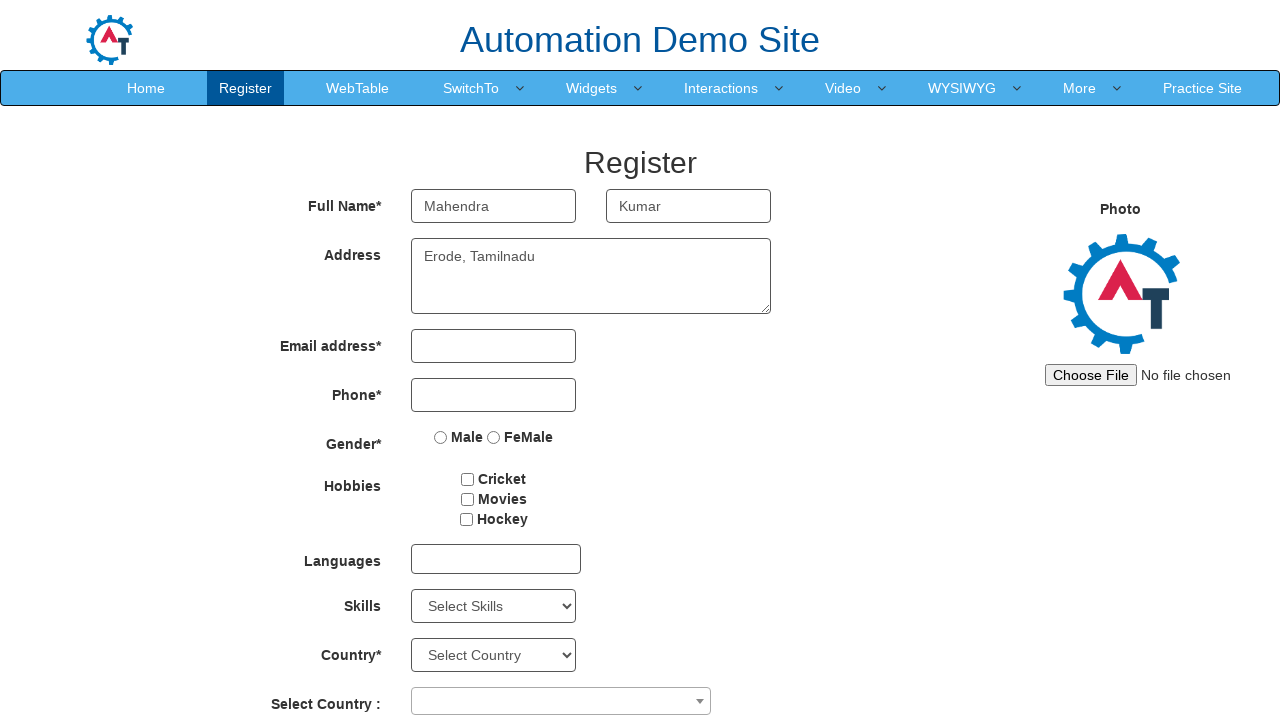

Filled email field with 'testuser789@gmail.com' on input[type='email']
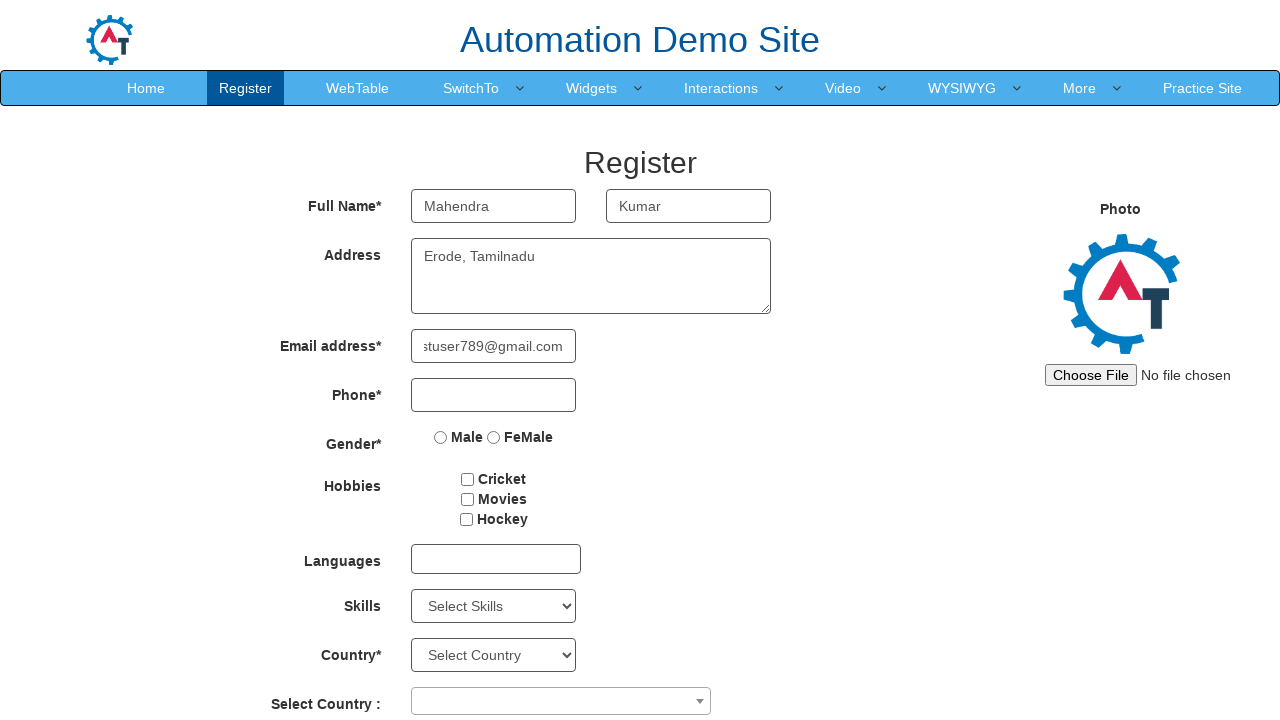

Filled phone field with '9876543210' on input[type='tel']
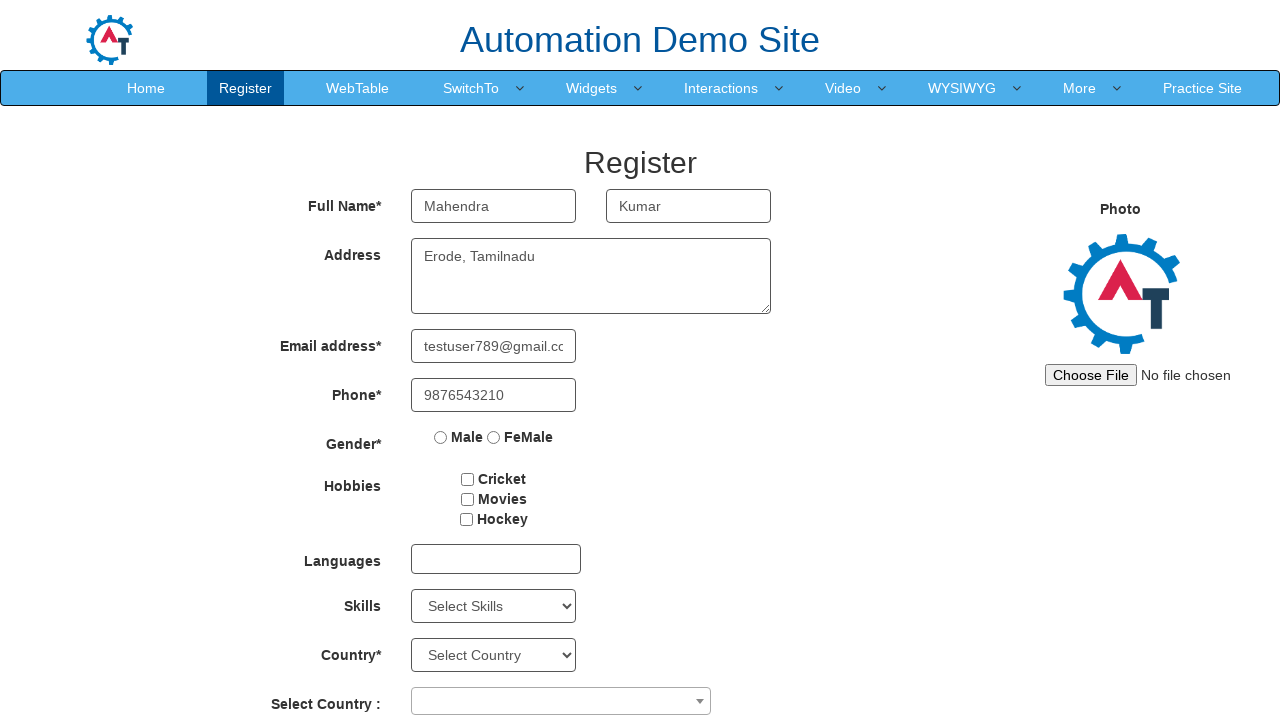

Selected gender radio button at (441, 437) on input[name='radiooptions']
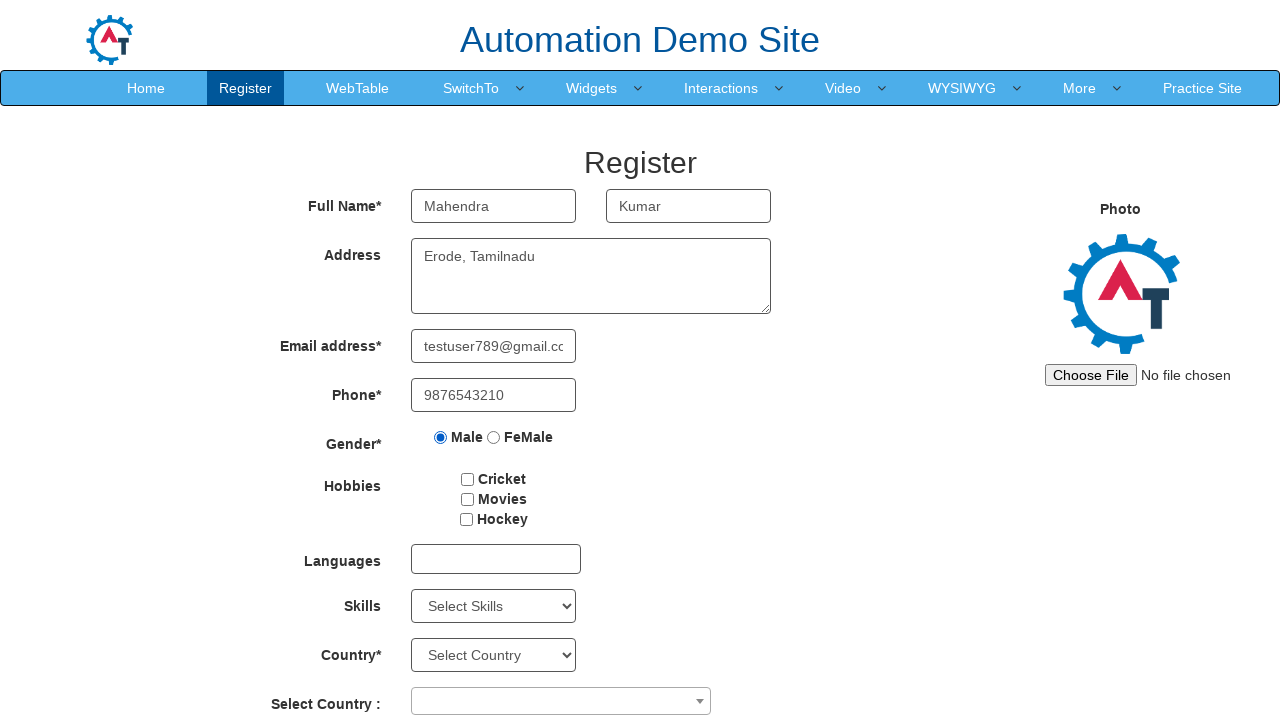

Checked hobby checkbox at (468, 479) on #checkbox1
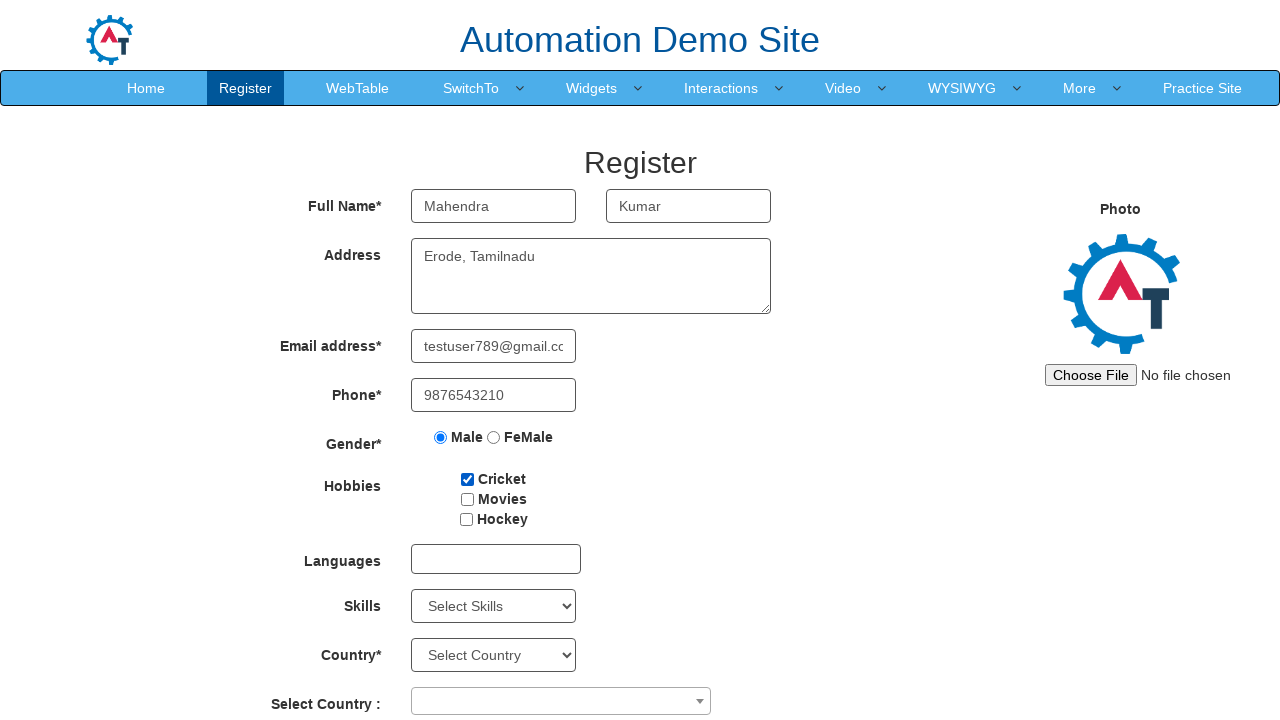

Selected 'Adobe Photoshop' from skills dropdown on #Skills
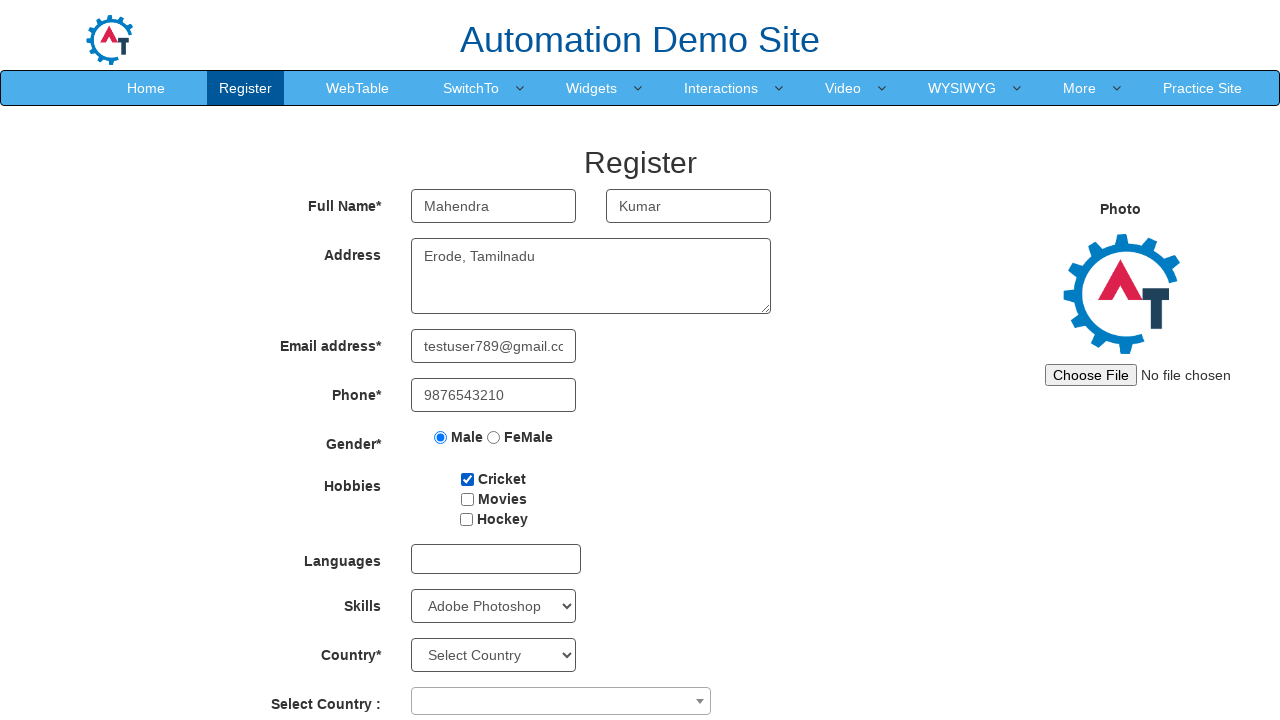

Selected birth year '1995' on #yearbox
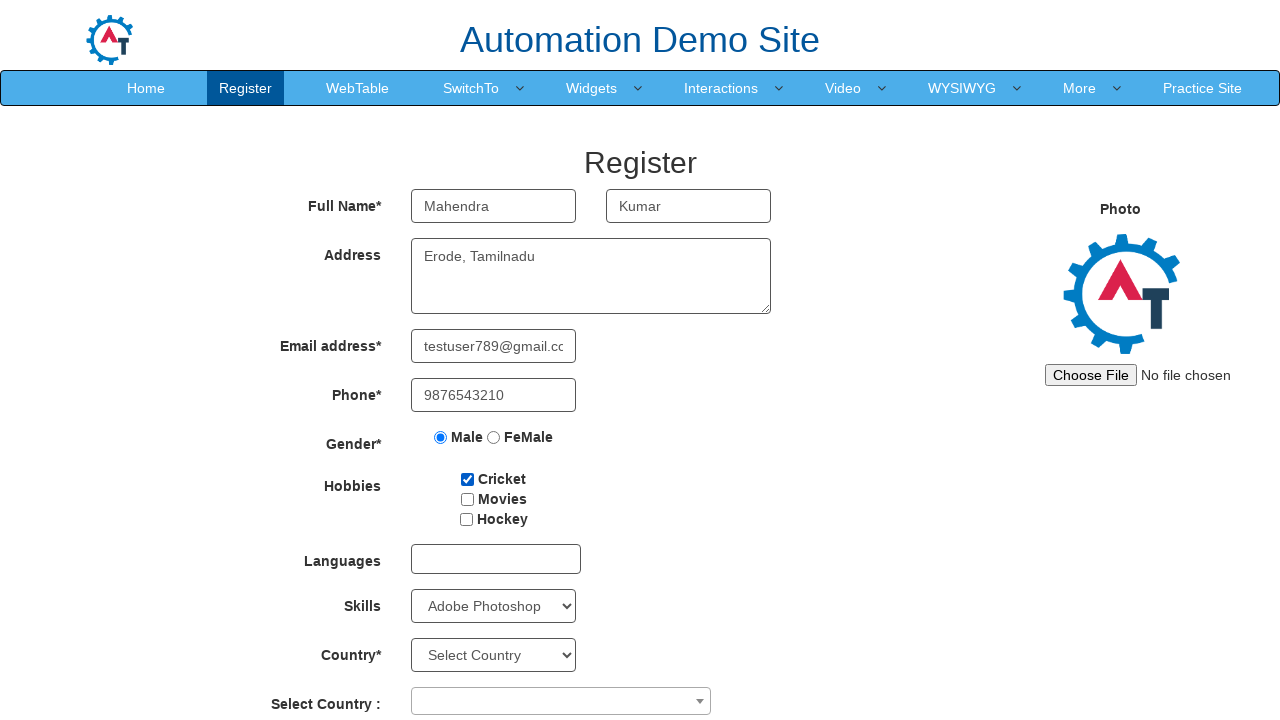

Selected birth month 'March' on select[placeholder='Month']
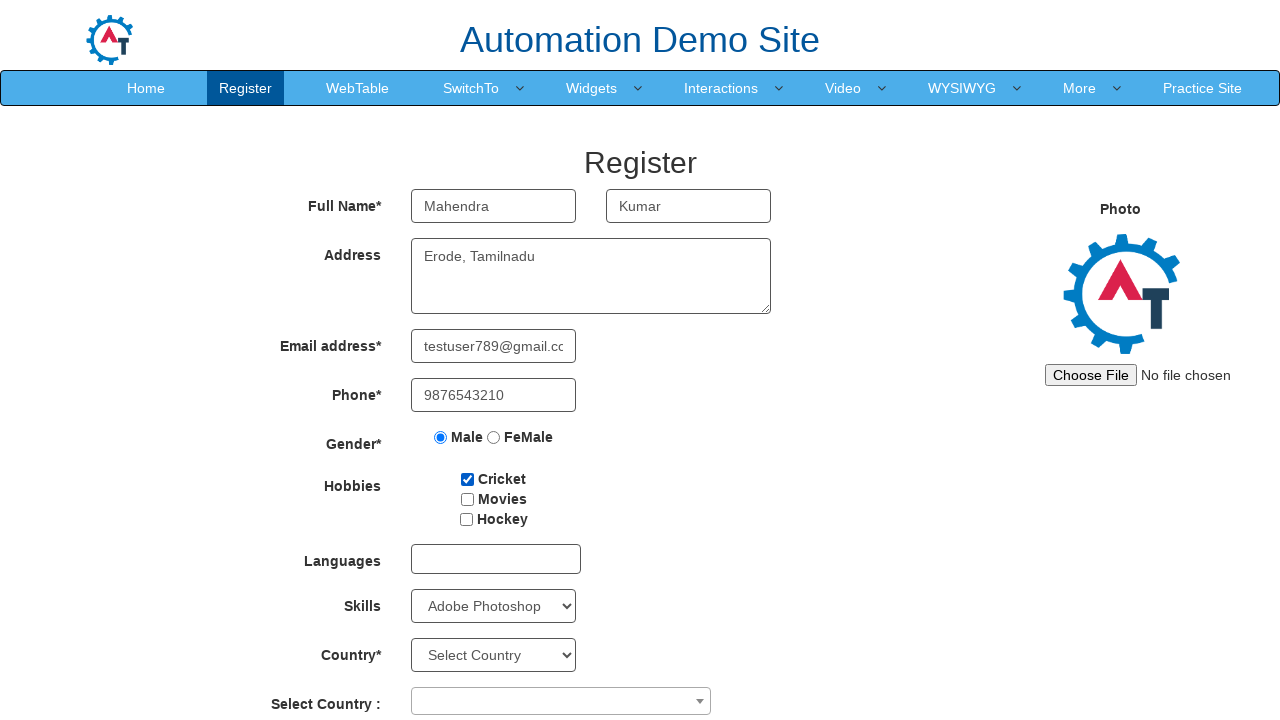

Selected birth day '5' on #daybox
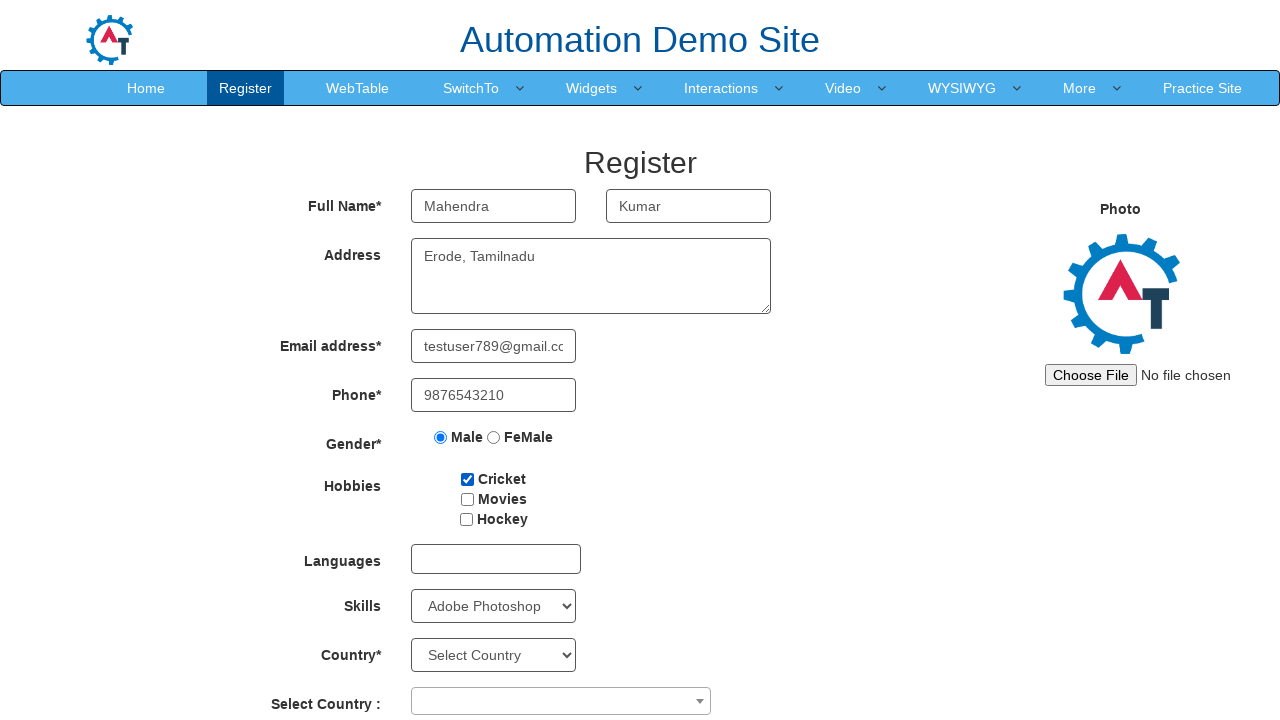

Filled password field with 'TestPass123' on input[type='password']
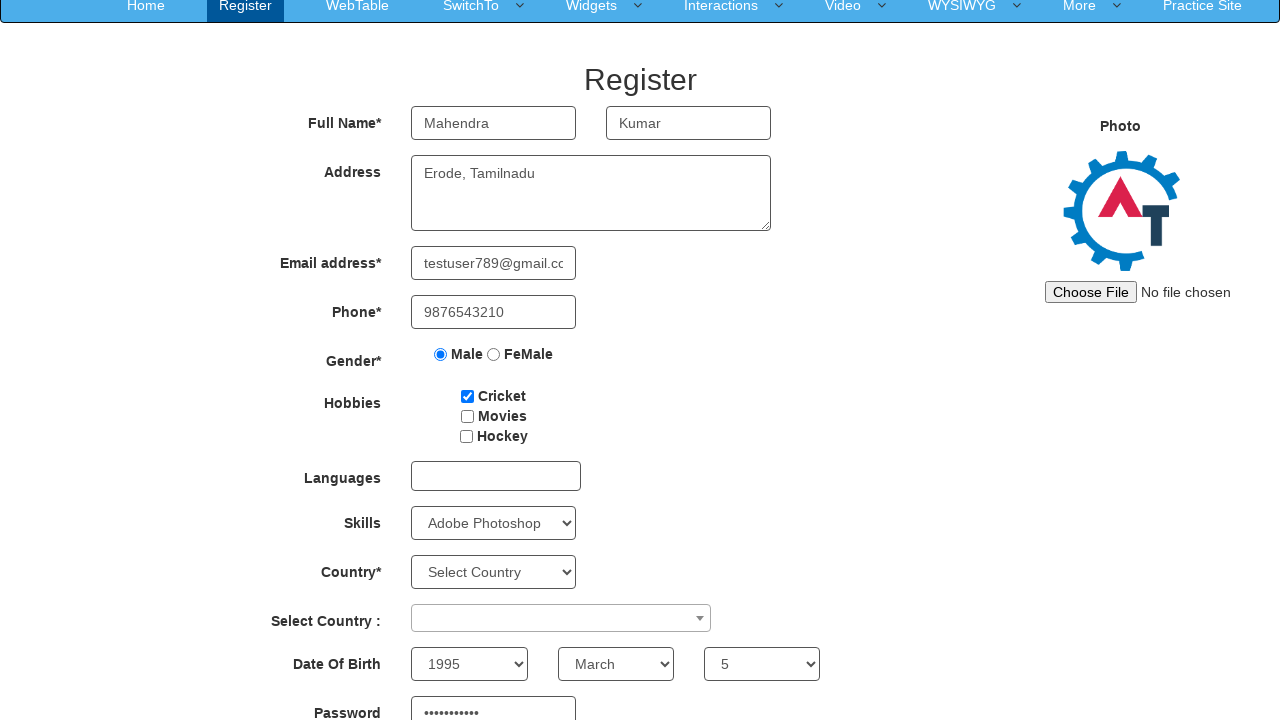

Filled confirm password field with 'TestPass123' on input[ng-model='CPassword']
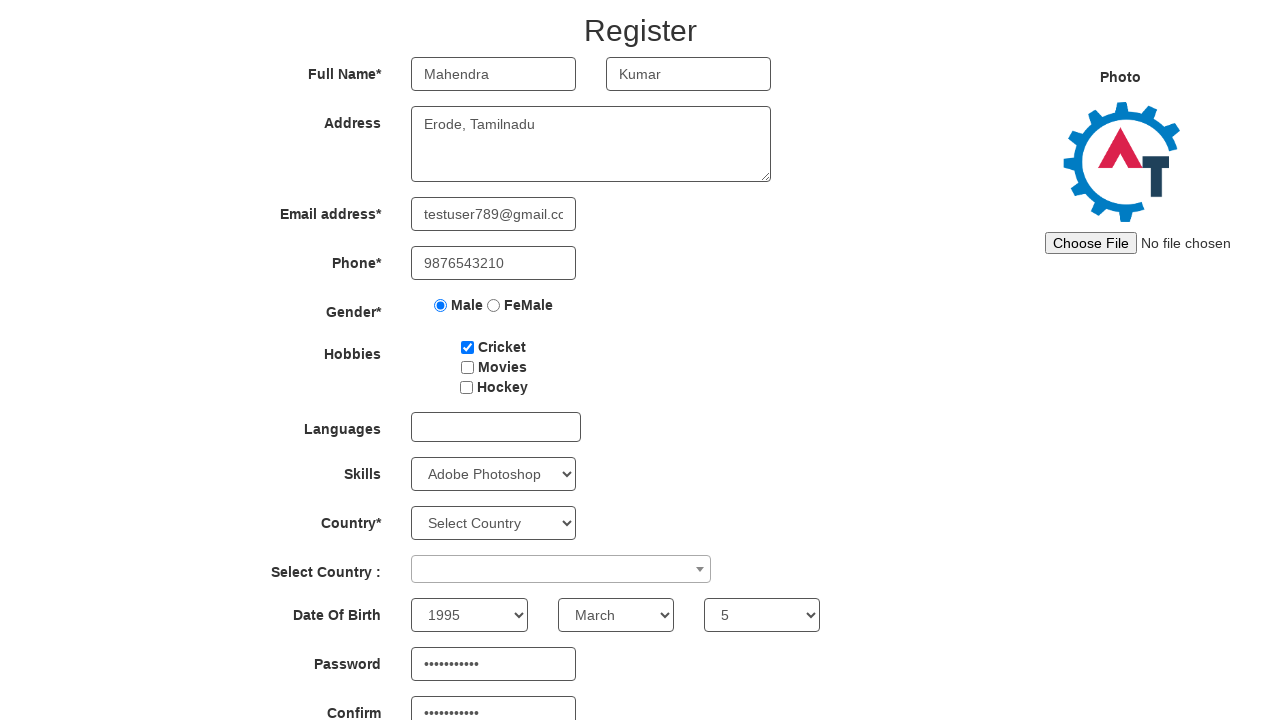

Clicked submit button to complete registration at (572, 623) on #submitbtn
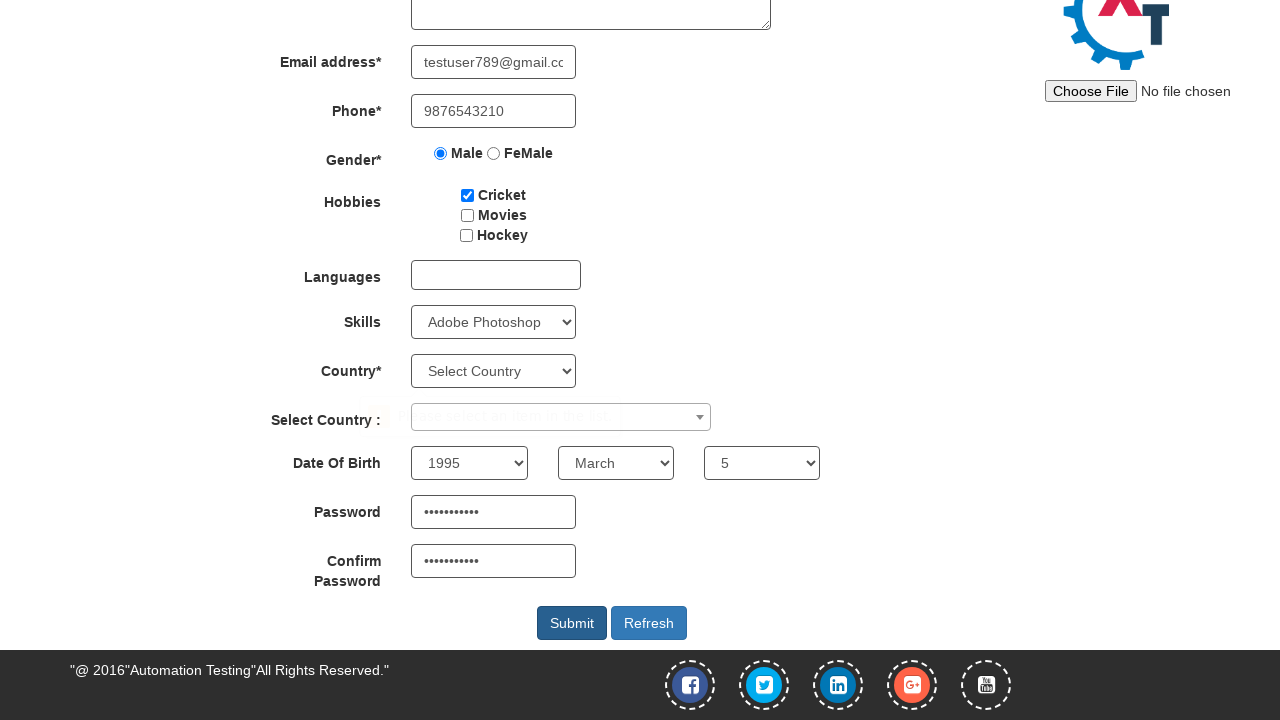

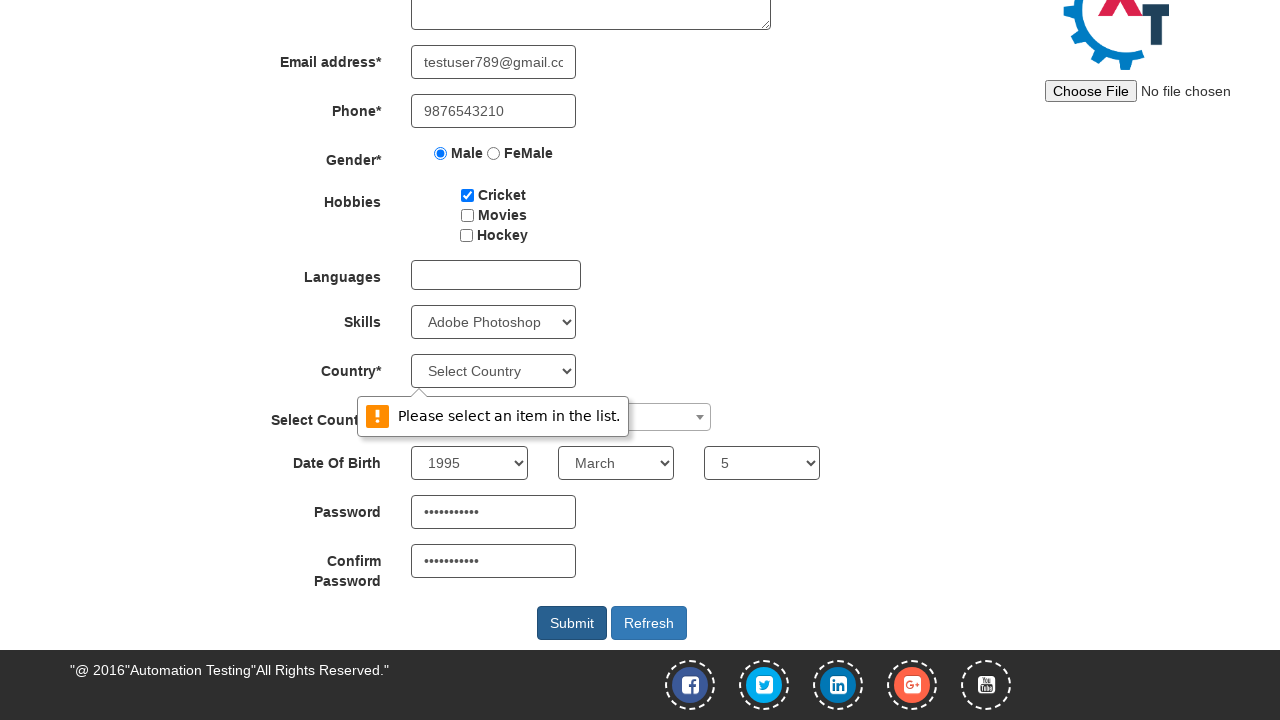